Tests table parsing by finding and counting rows where the price column equals 25

Starting URL: https://rahulshettyacademy.com/AutomationPractice/

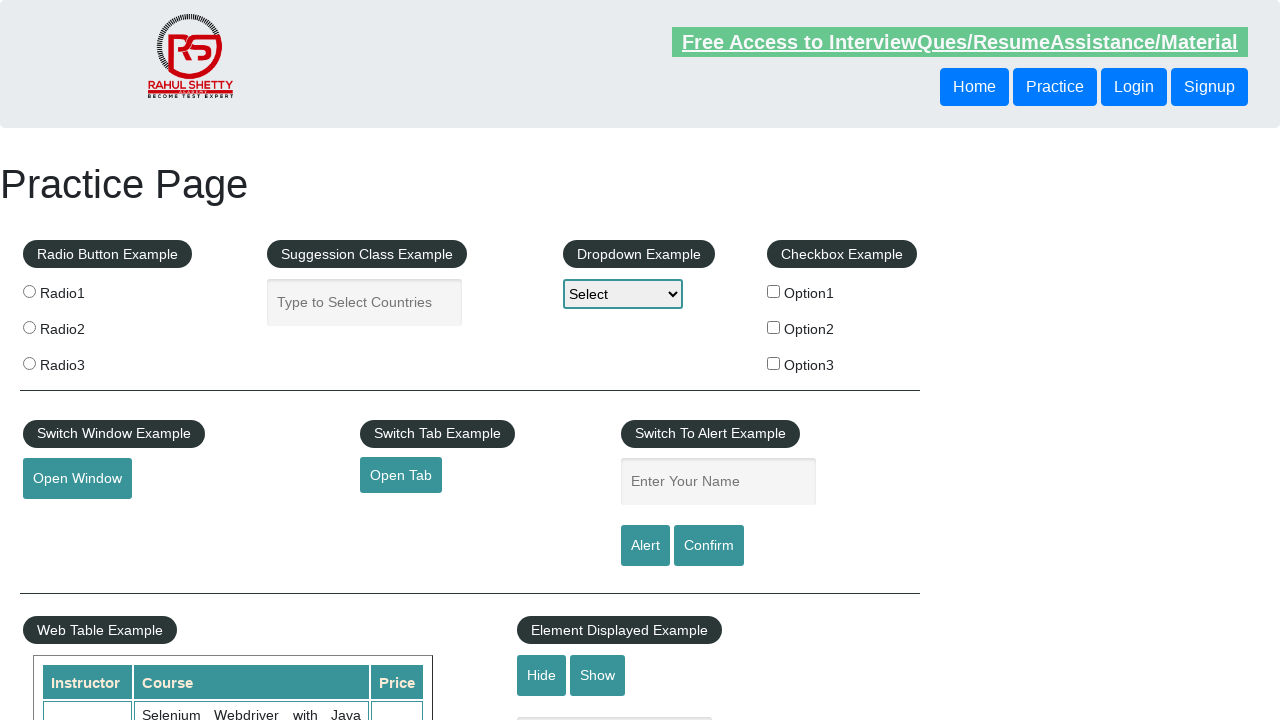

Located the table element on the page
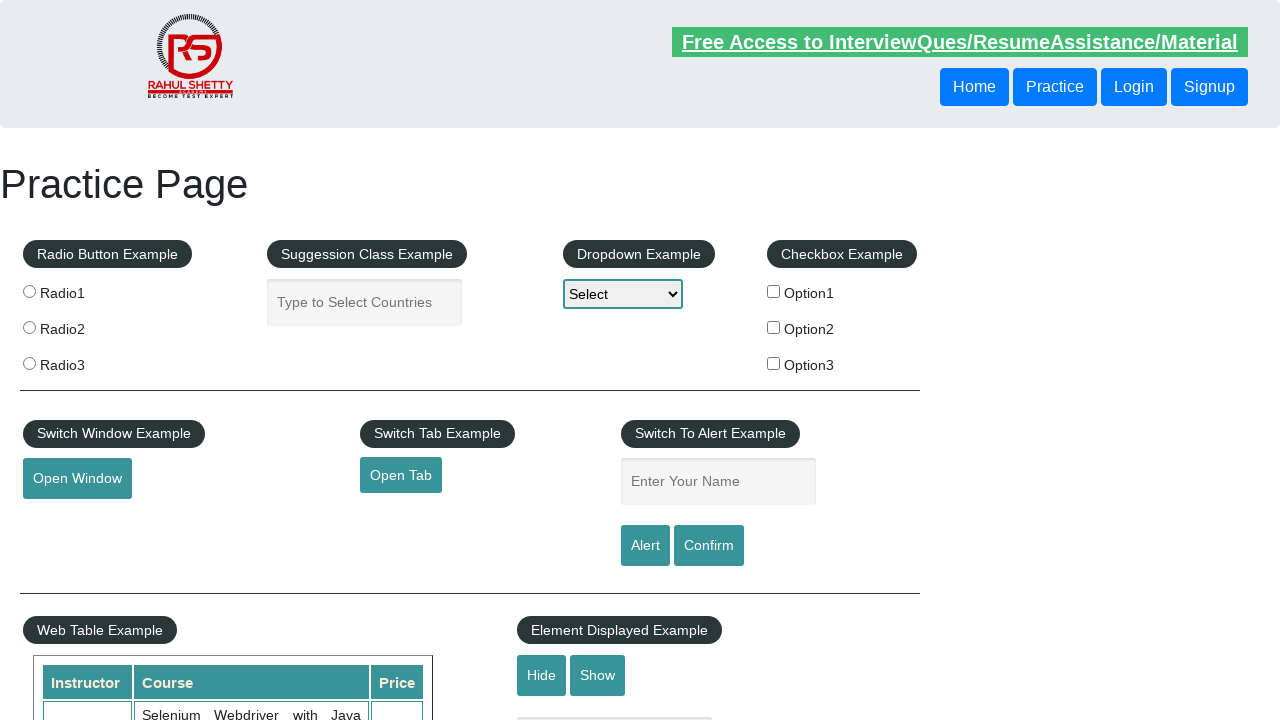

Located the tbody element within the table
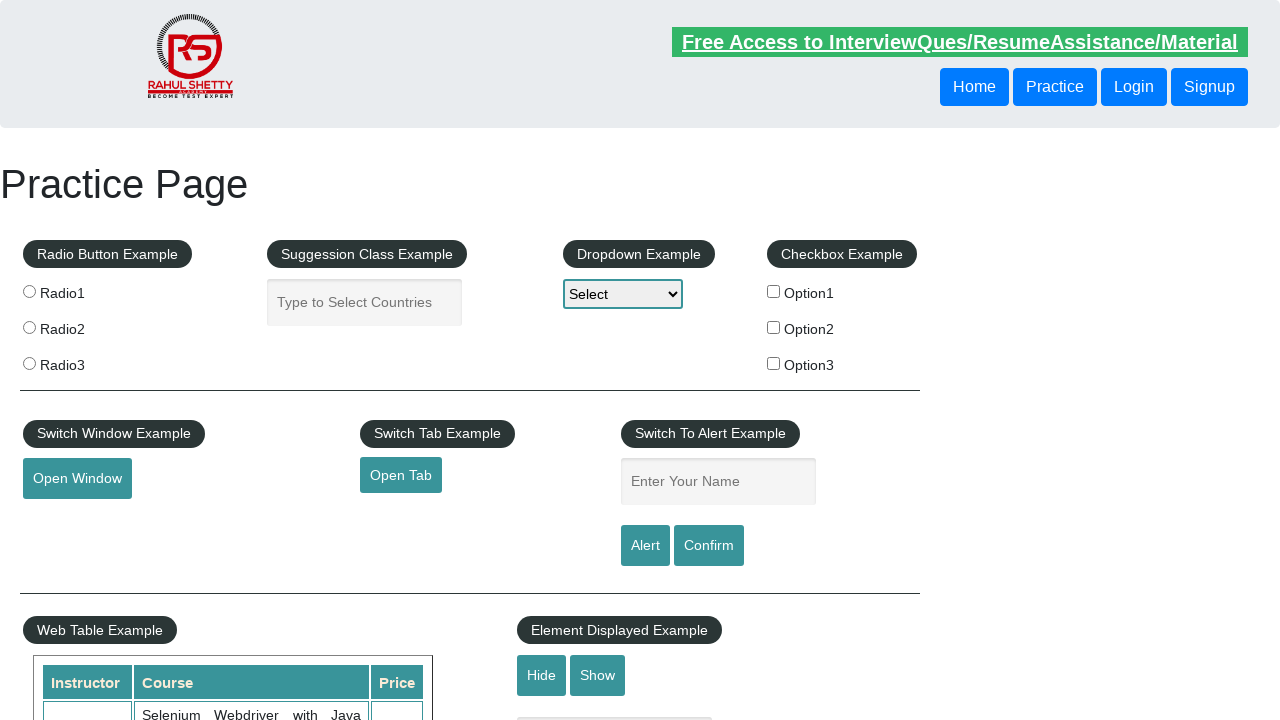

Retrieved all 11 table rows
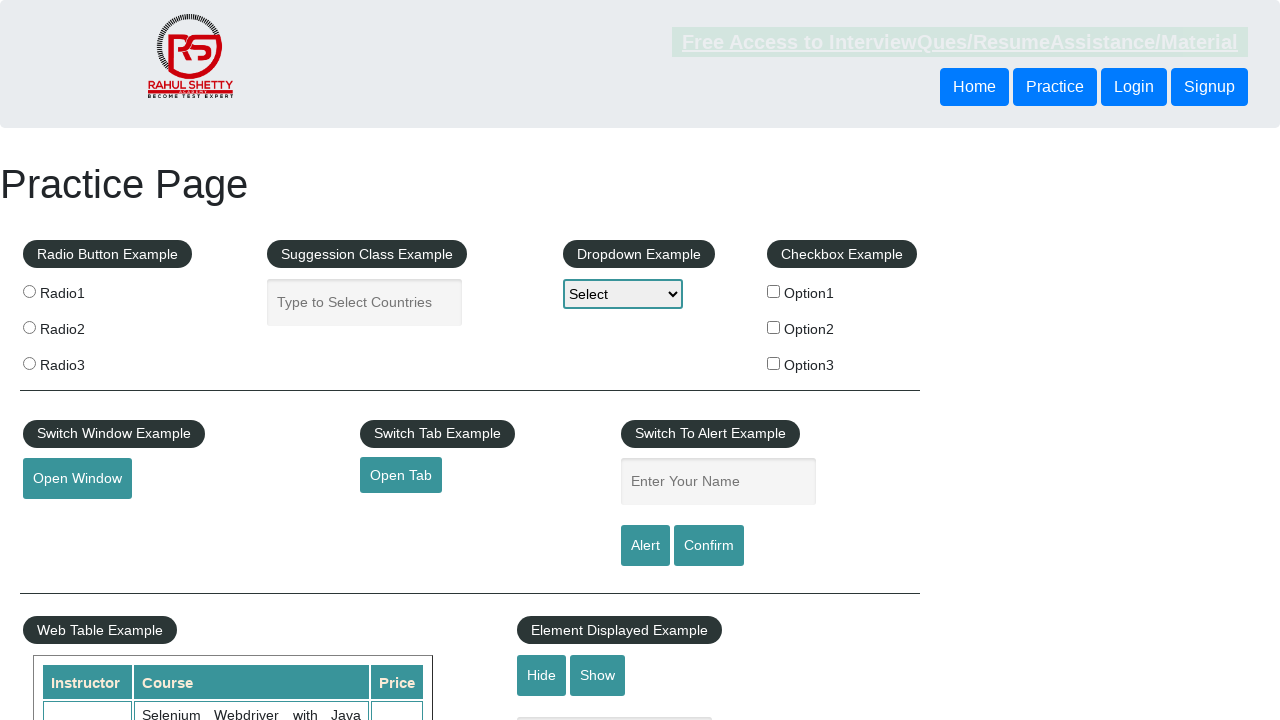

Retrieved 3 cells from row 1
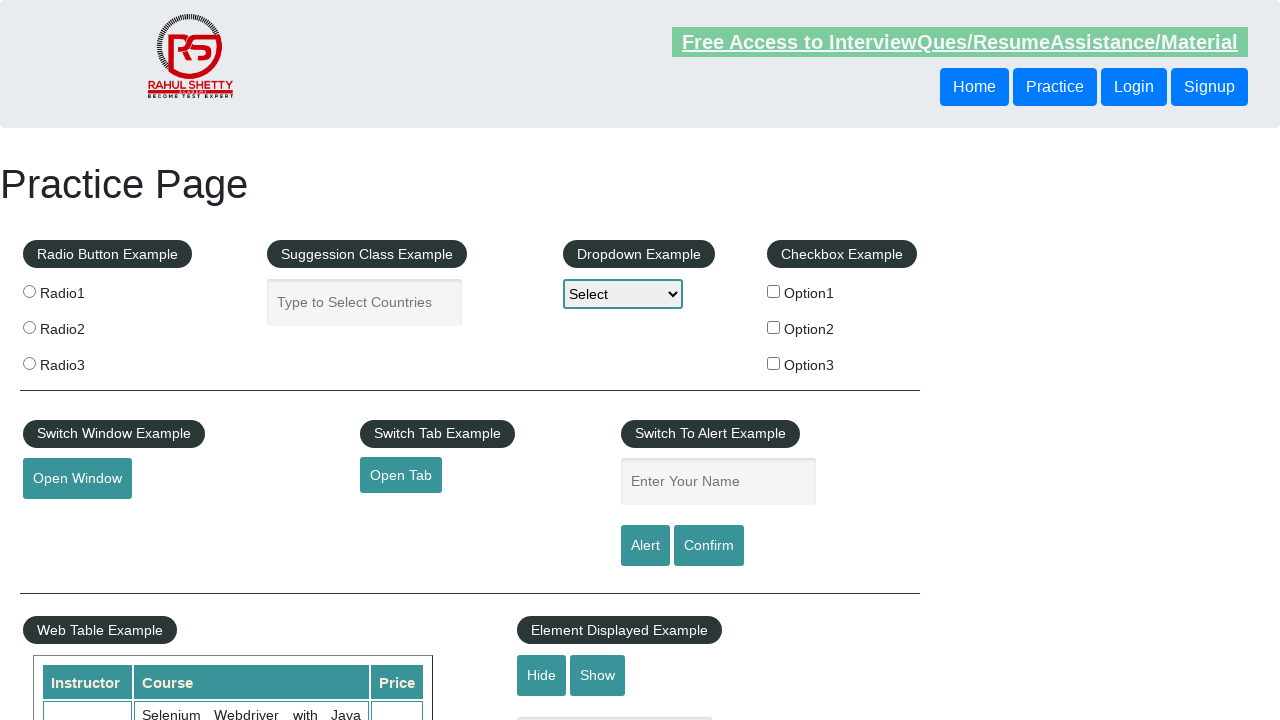

Retrieved 3 cells from row 2
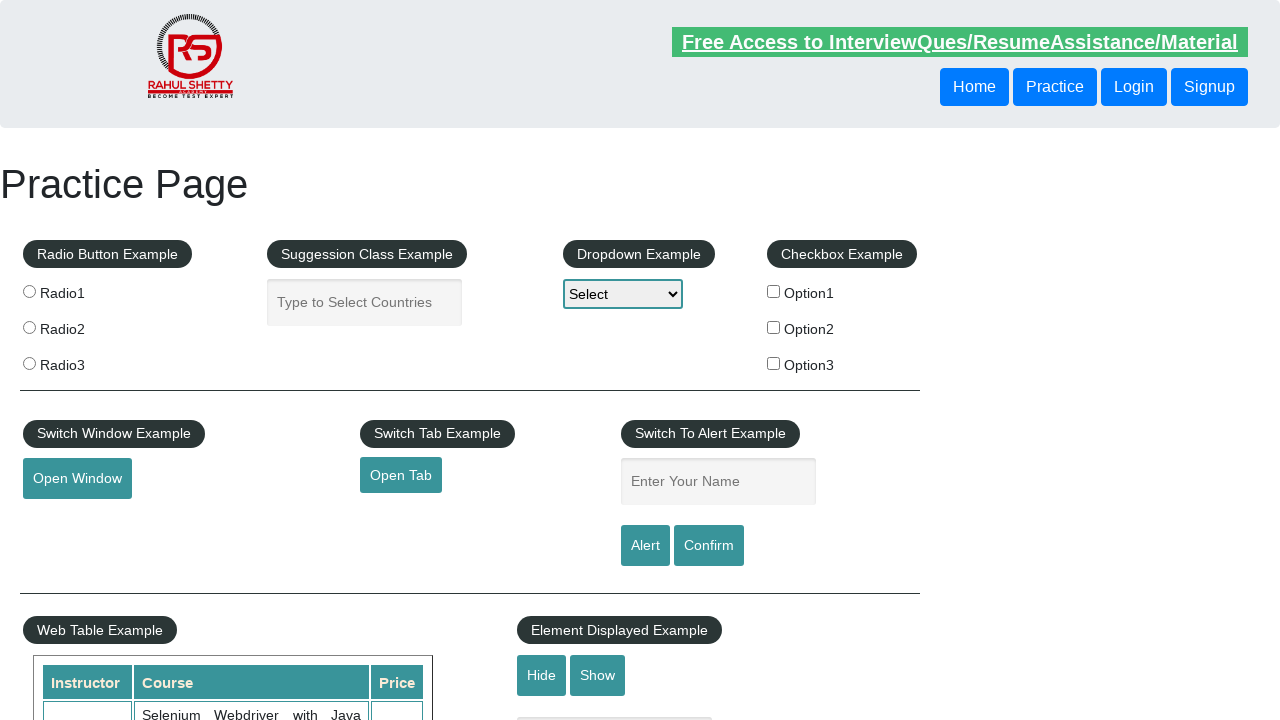

Found course with price 25: Learn SQL in Practical + Database Testing from Scratch
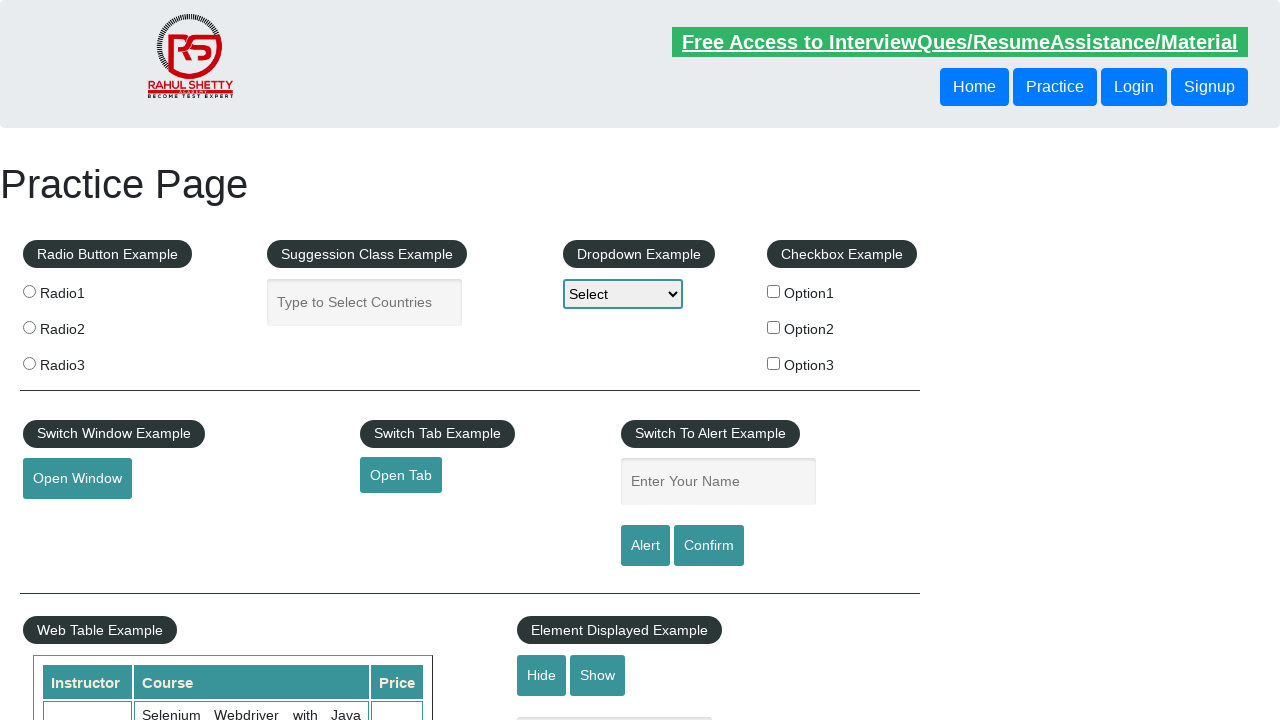

Retrieved 3 cells from row 3
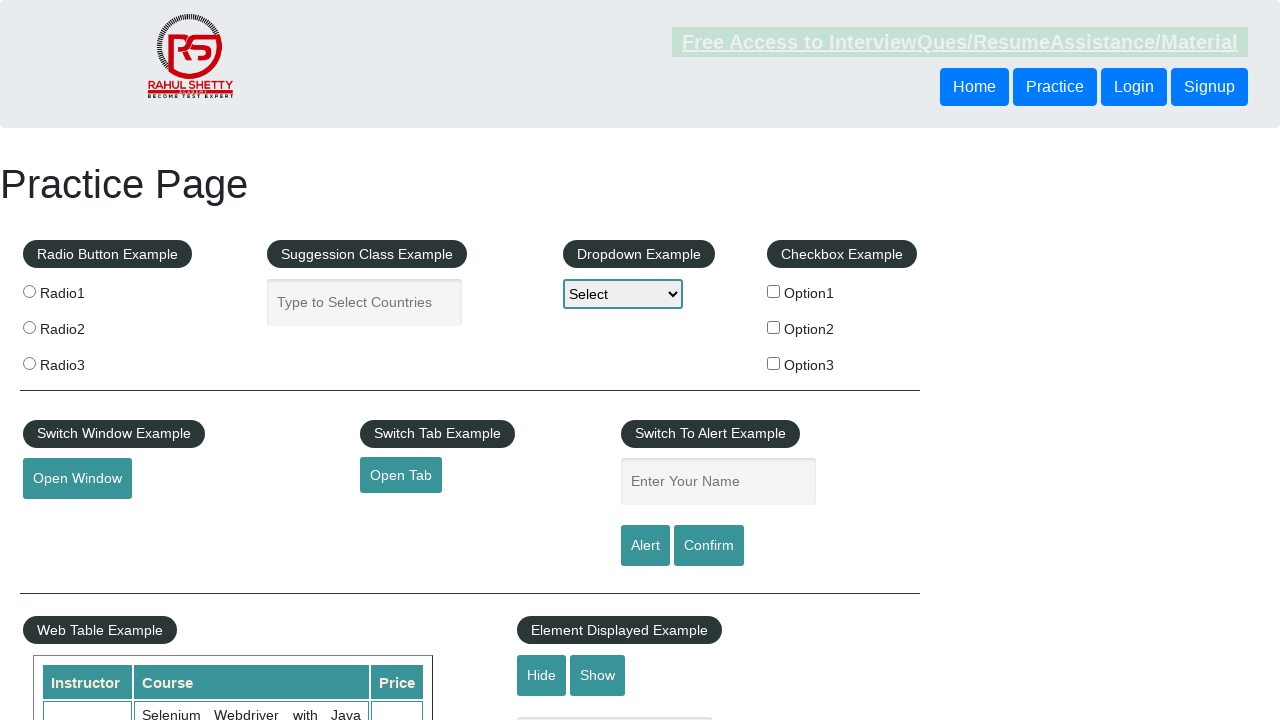

Retrieved 3 cells from row 4
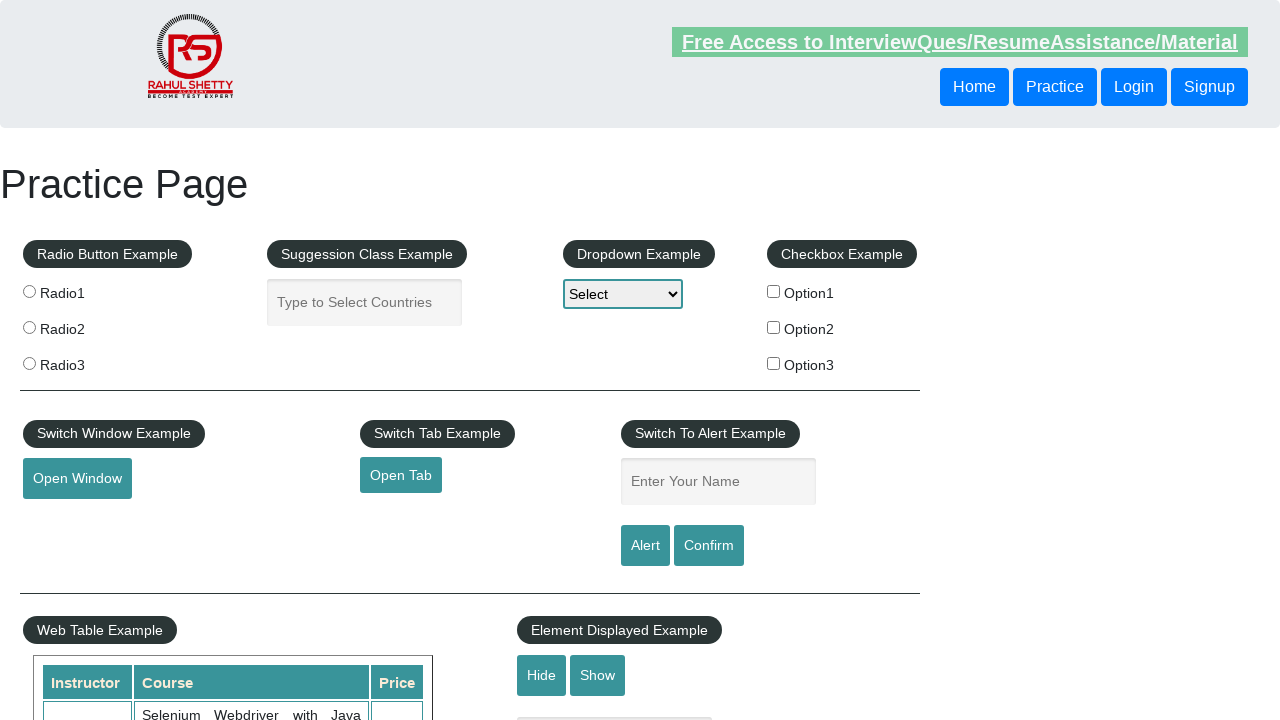

Retrieved 3 cells from row 5
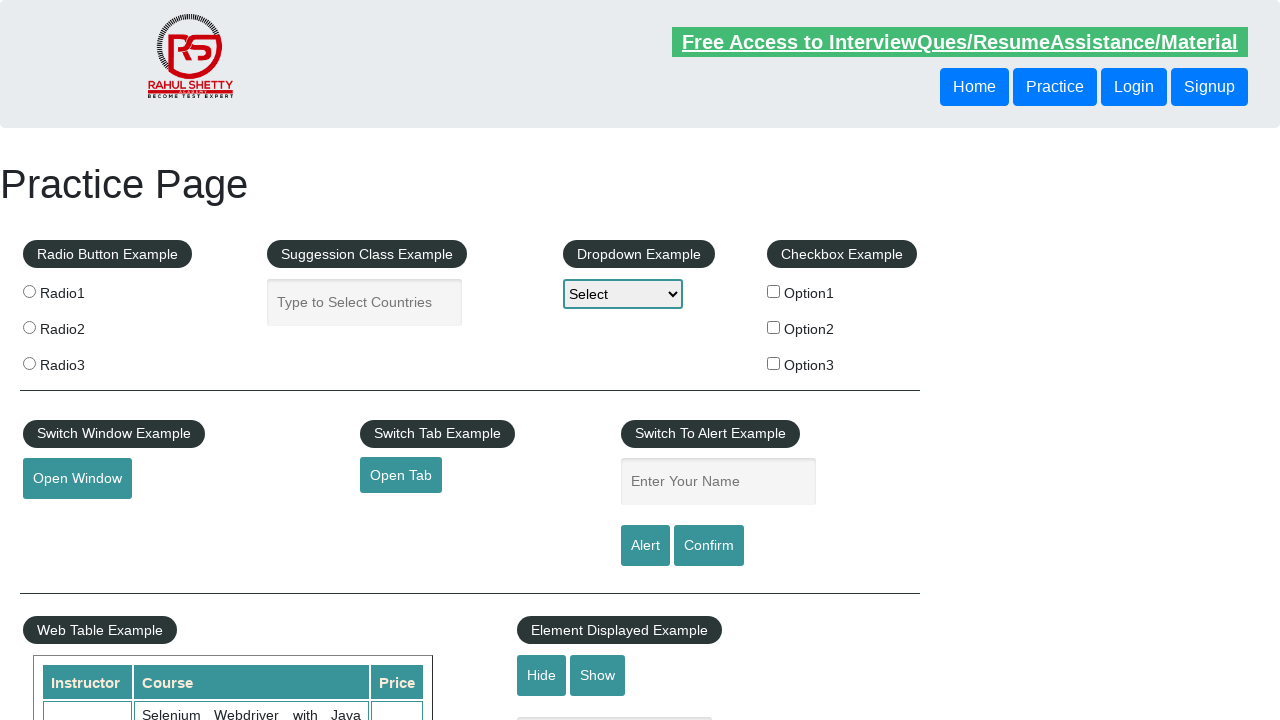

Found course with price 25: Learn JMETER from Scratch - (Performance + Load) Testing Tool
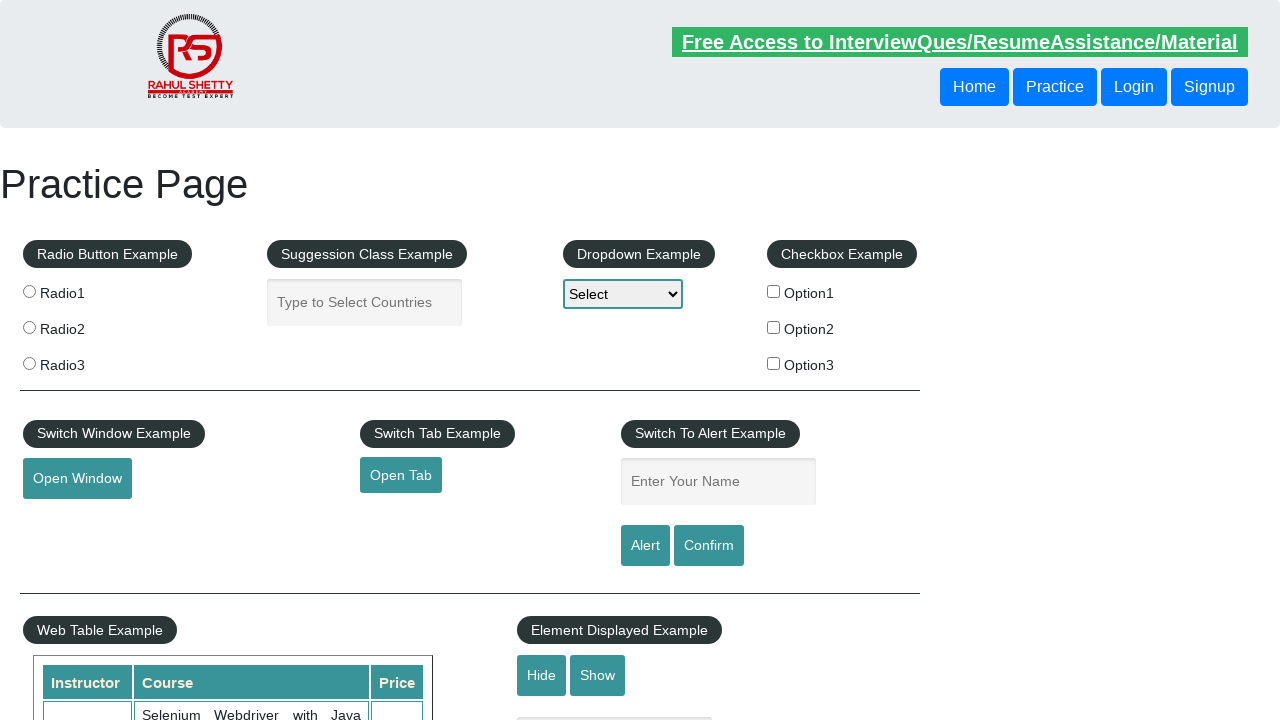

Retrieved 3 cells from row 6
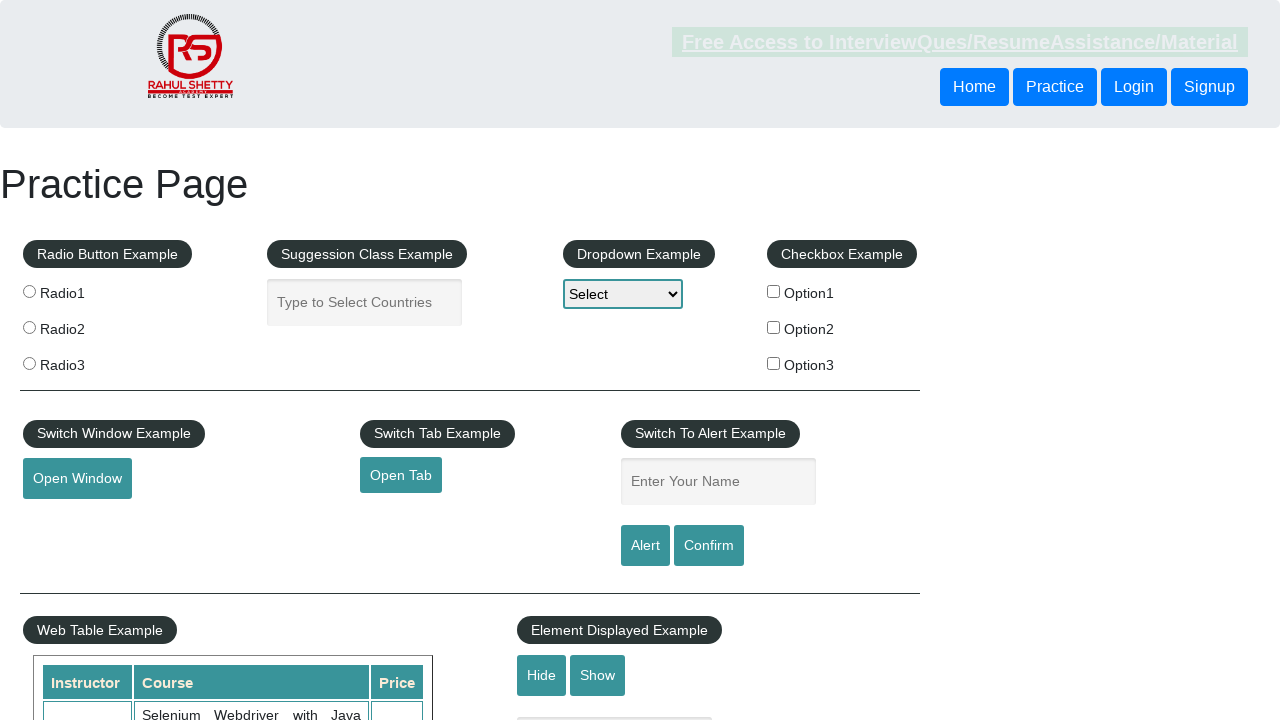

Retrieved 3 cells from row 7
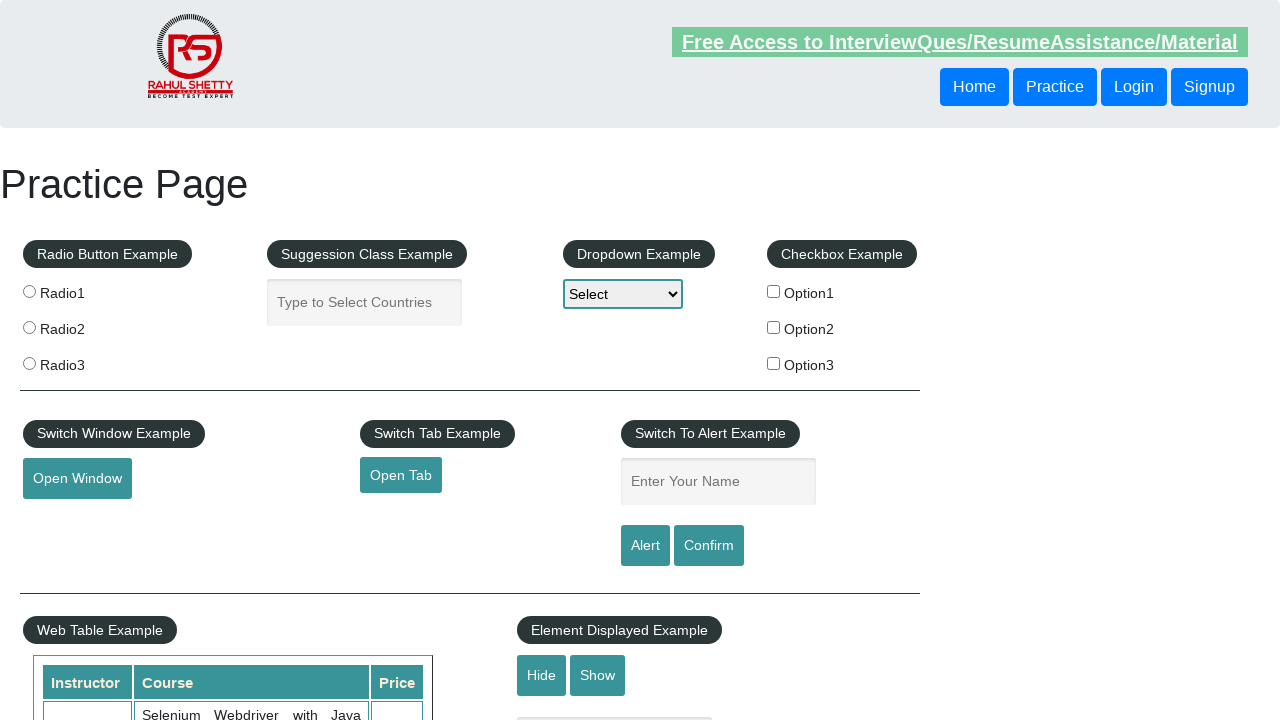

Found course with price 25: QA Expert Course :Software Testing + Bugzilla + SQL + Agile
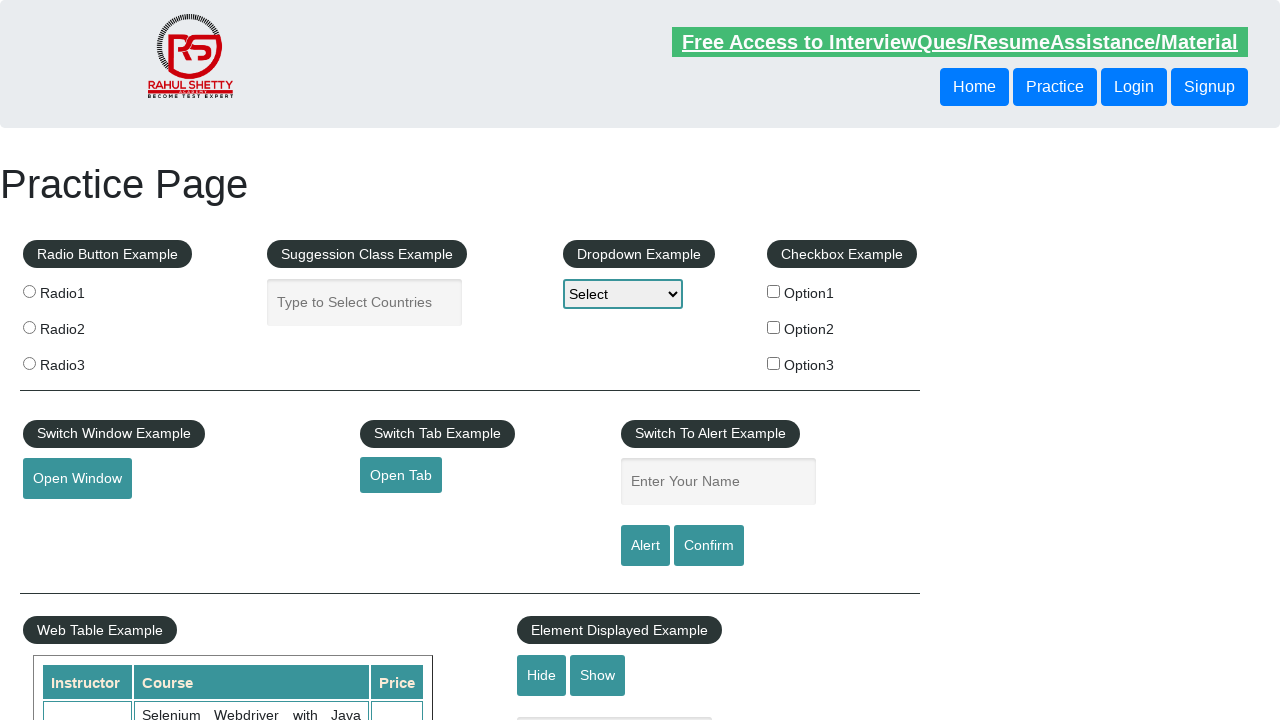

Retrieved 3 cells from row 8
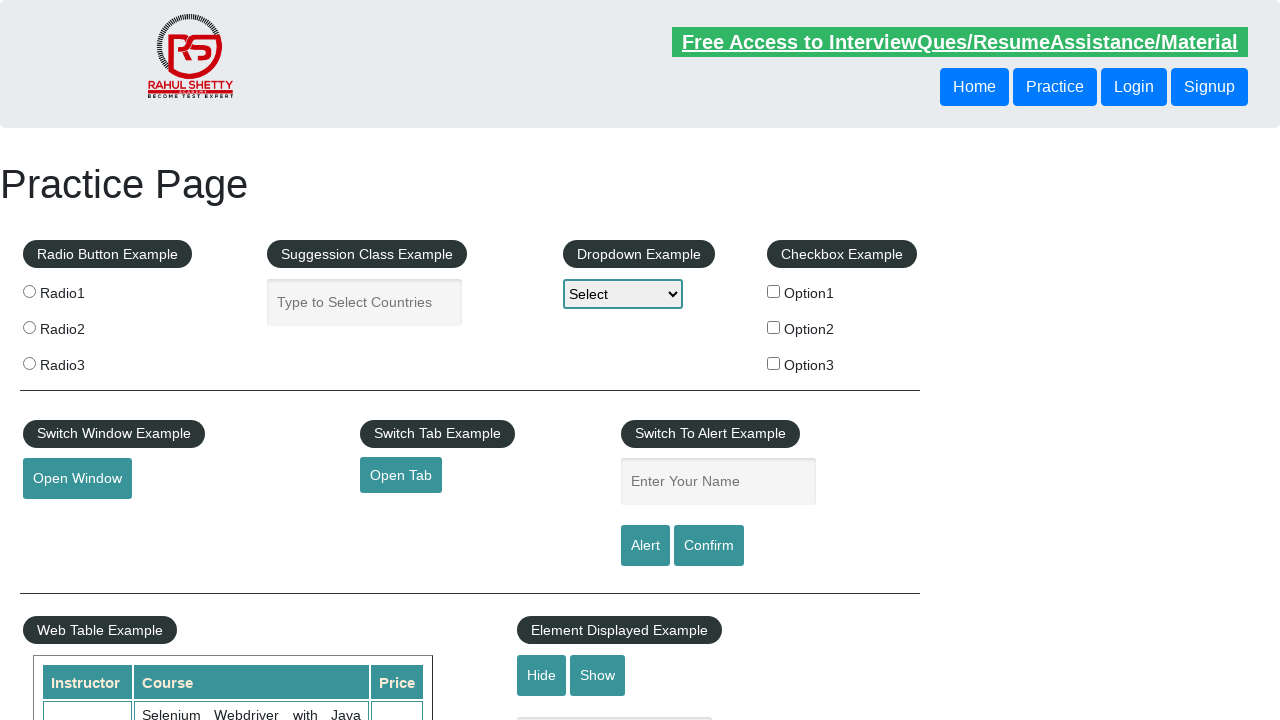

Found course with price 25: Master Selenium Automation in simple Python Language
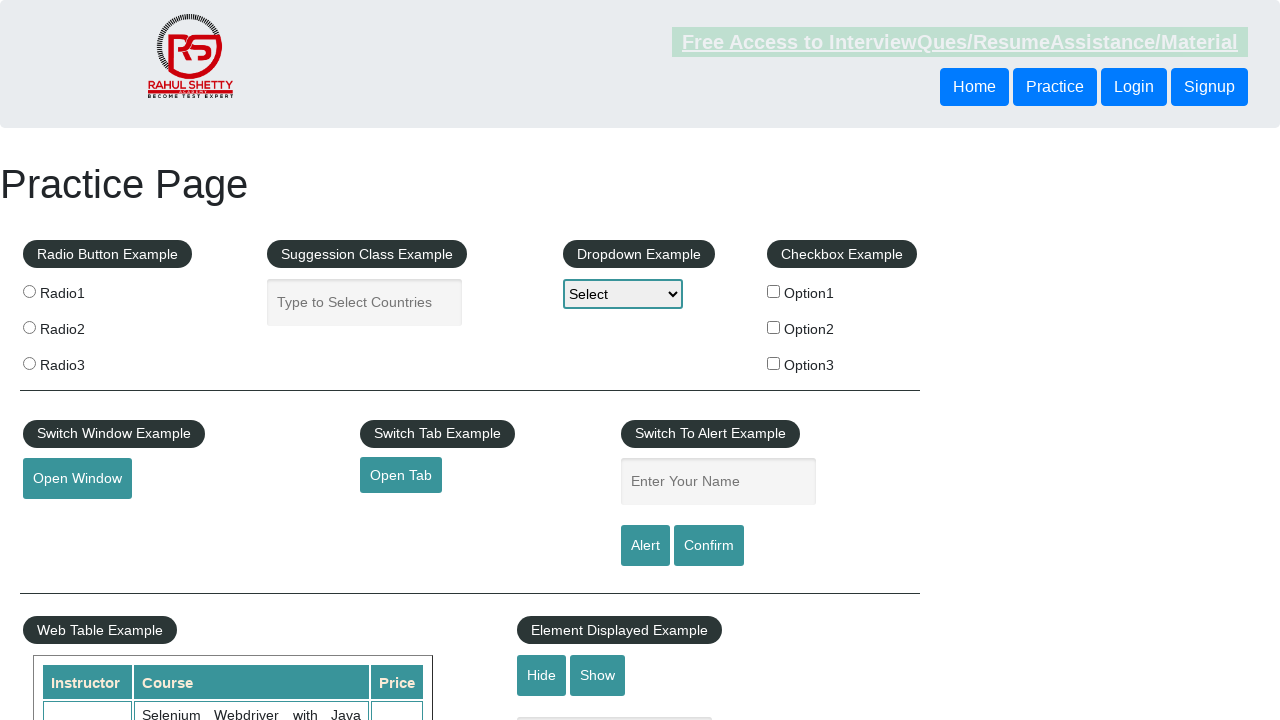

Retrieved 3 cells from row 9
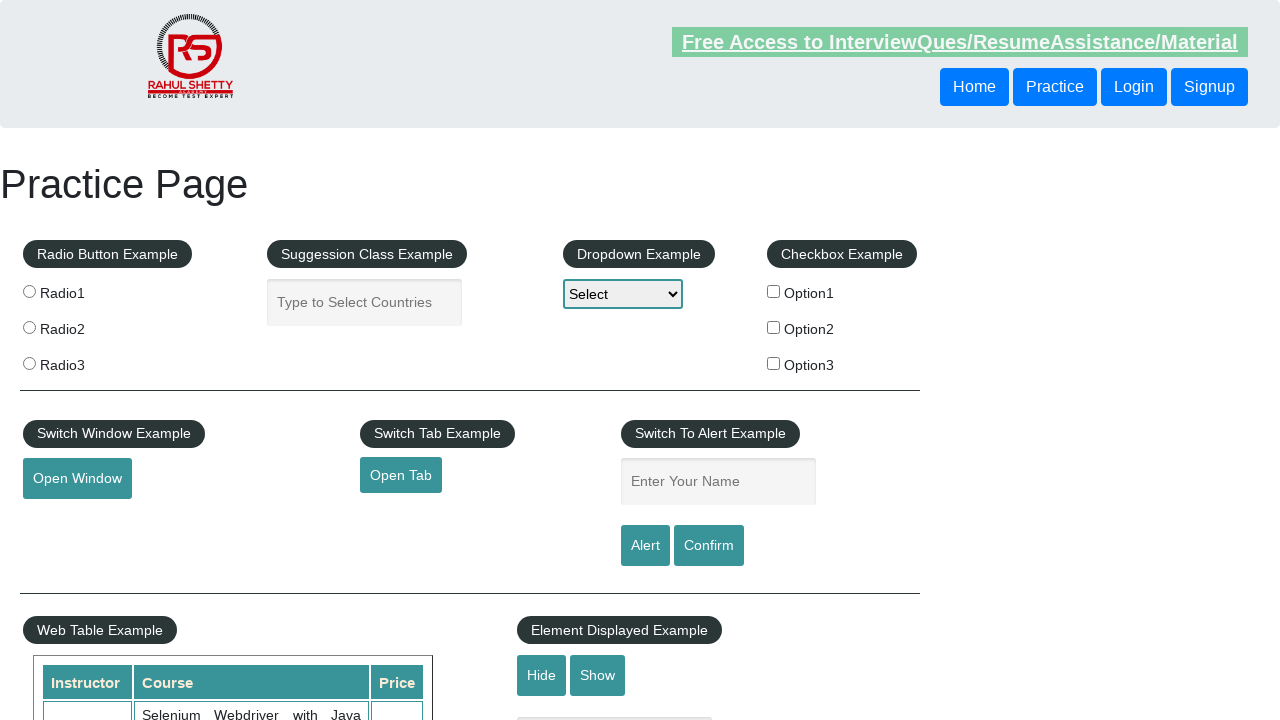

Retrieved 3 cells from row 10
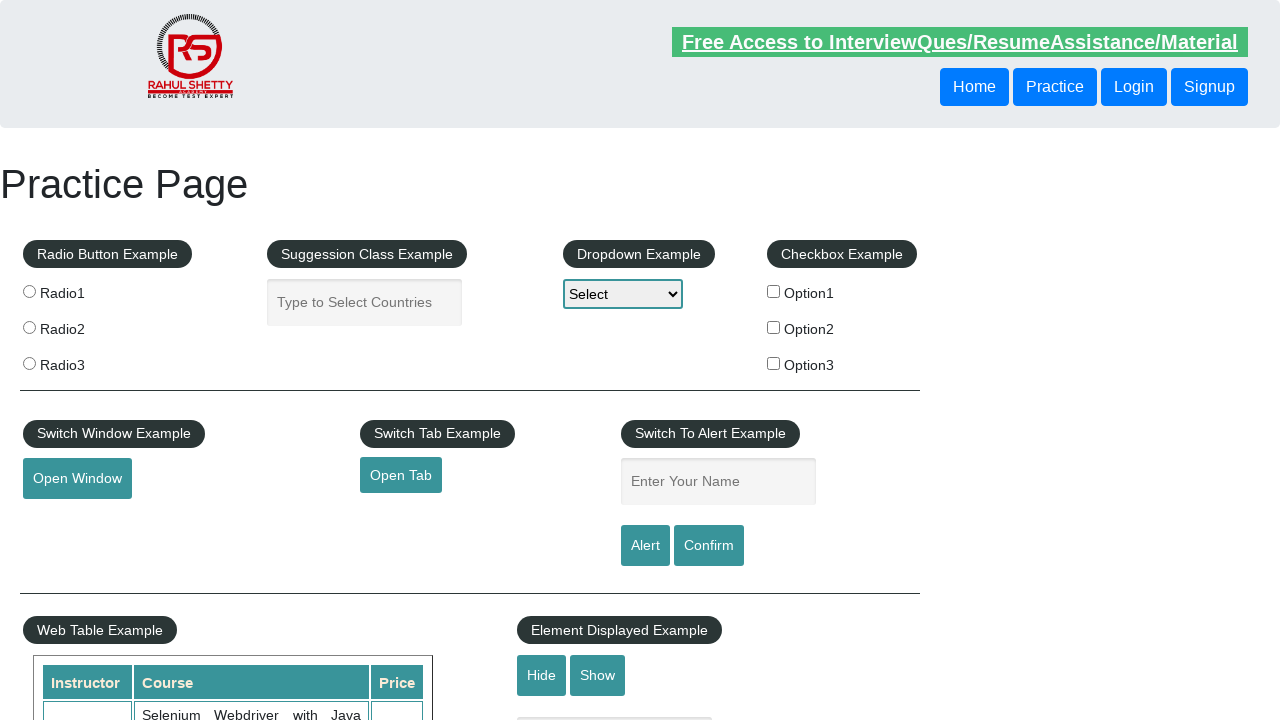

Completed table parsing: found 4 courses with price 25
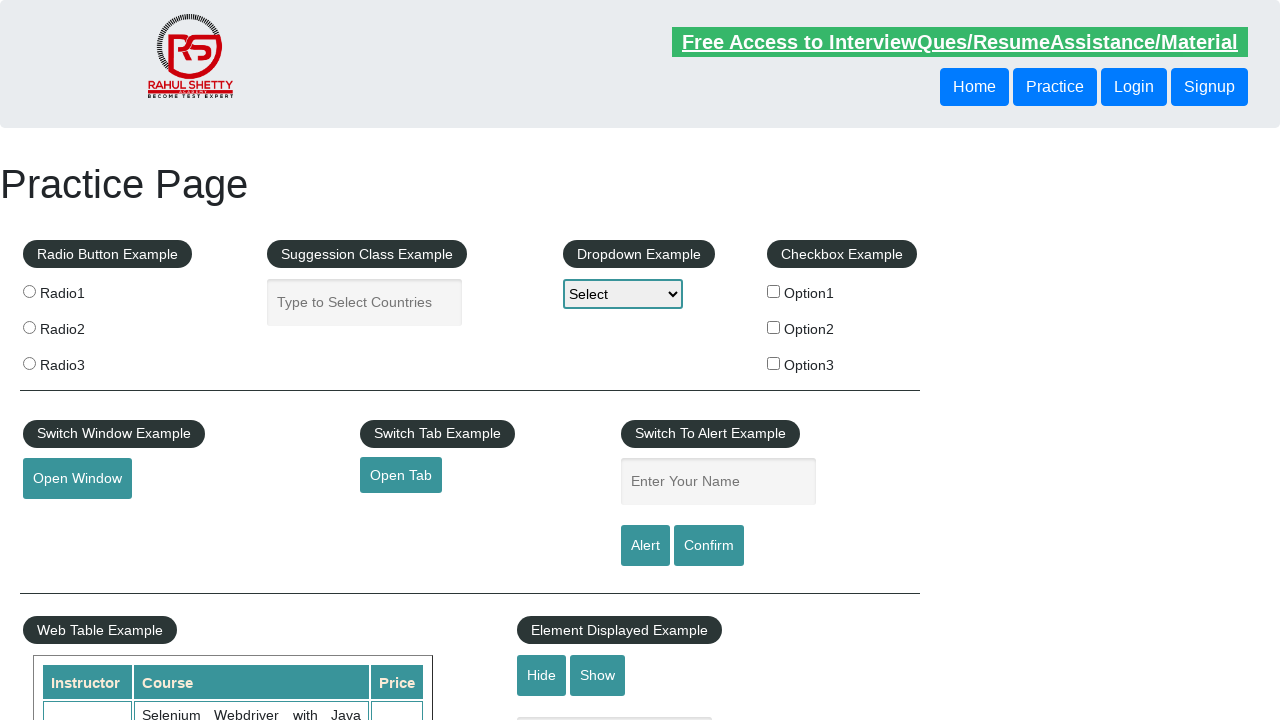

Printed course: Learn SQL in Practical + Database Testing from Scratch
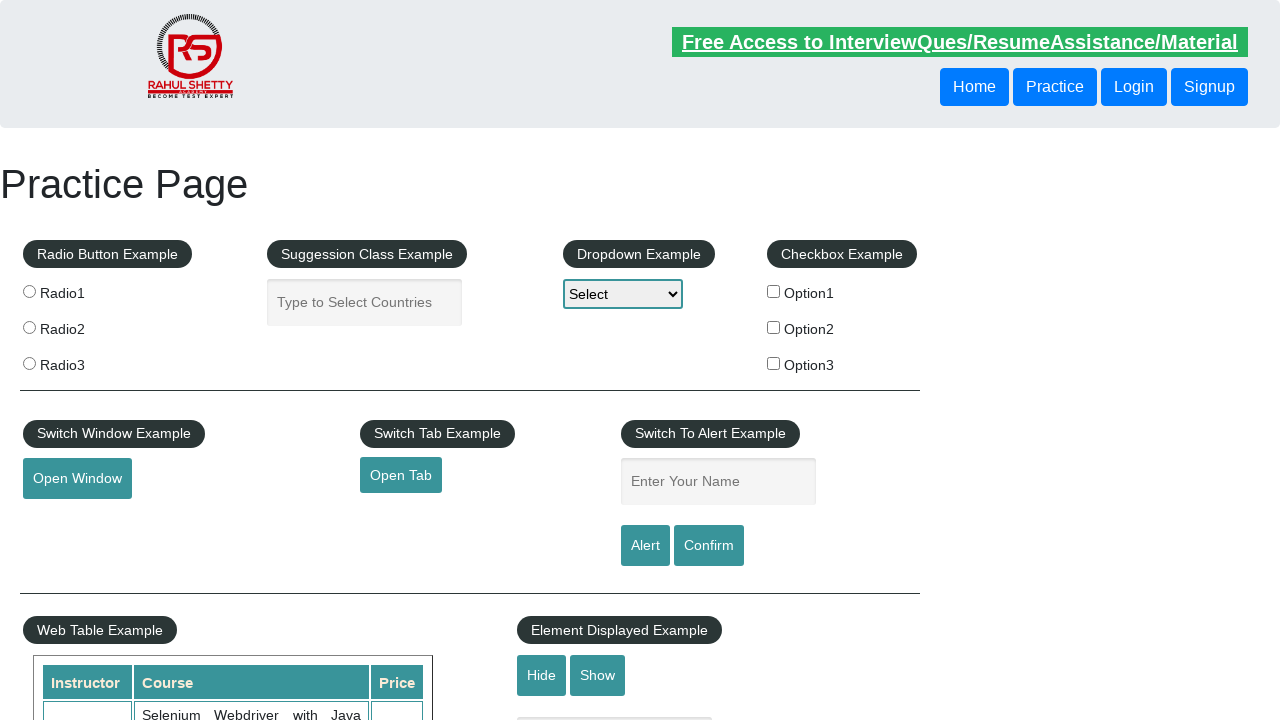

Printed course: Learn JMETER from Scratch - (Performance + Load) Testing Tool
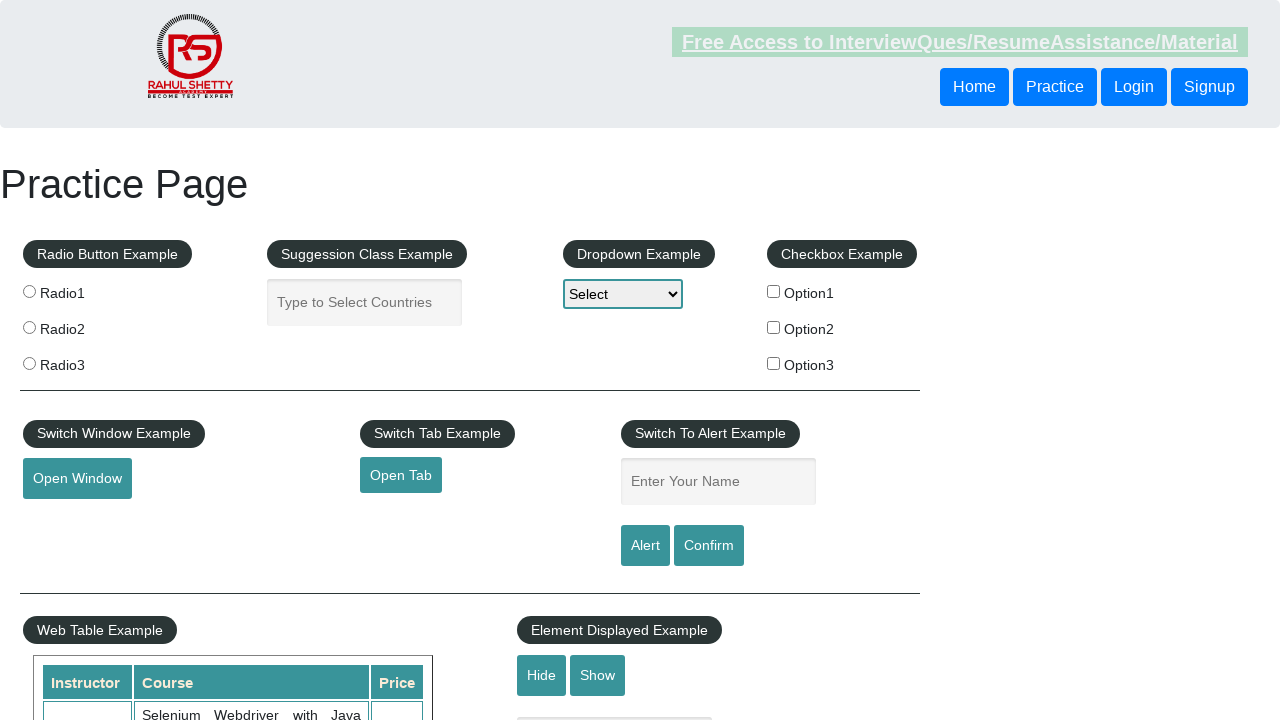

Printed course: QA Expert Course :Software Testing + Bugzilla + SQL + Agile
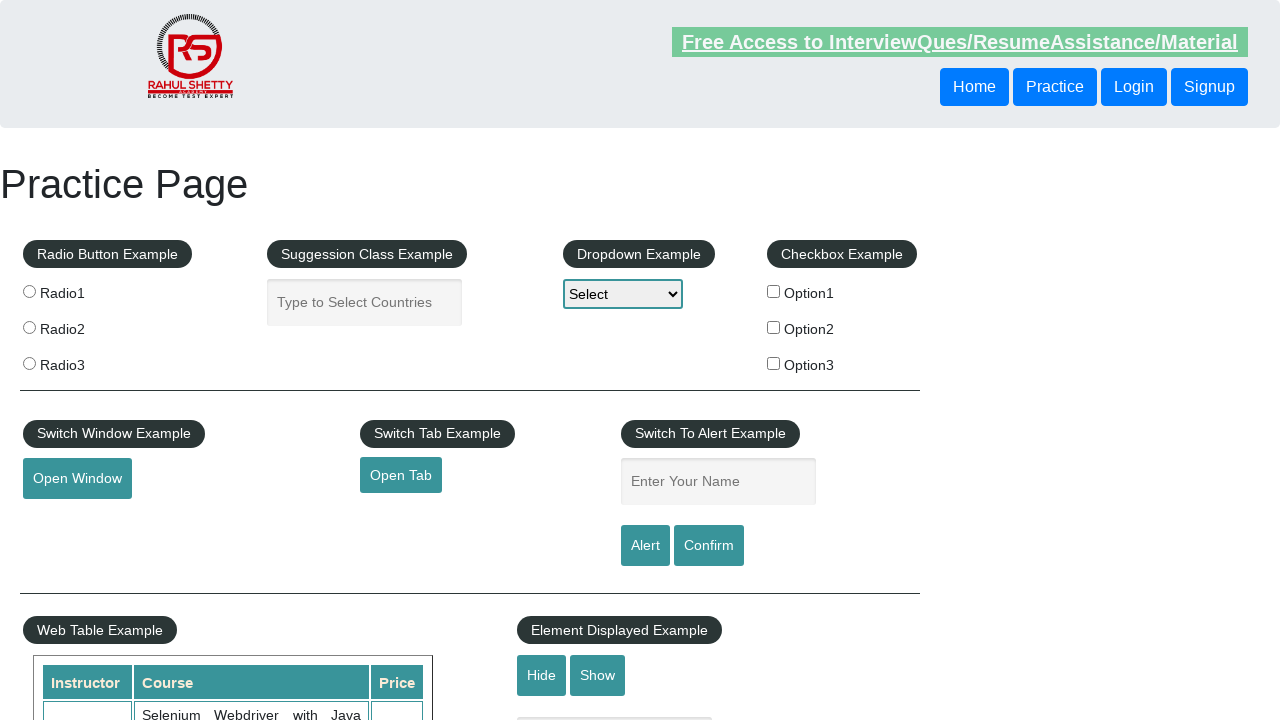

Printed course: Master Selenium Automation in simple Python Language
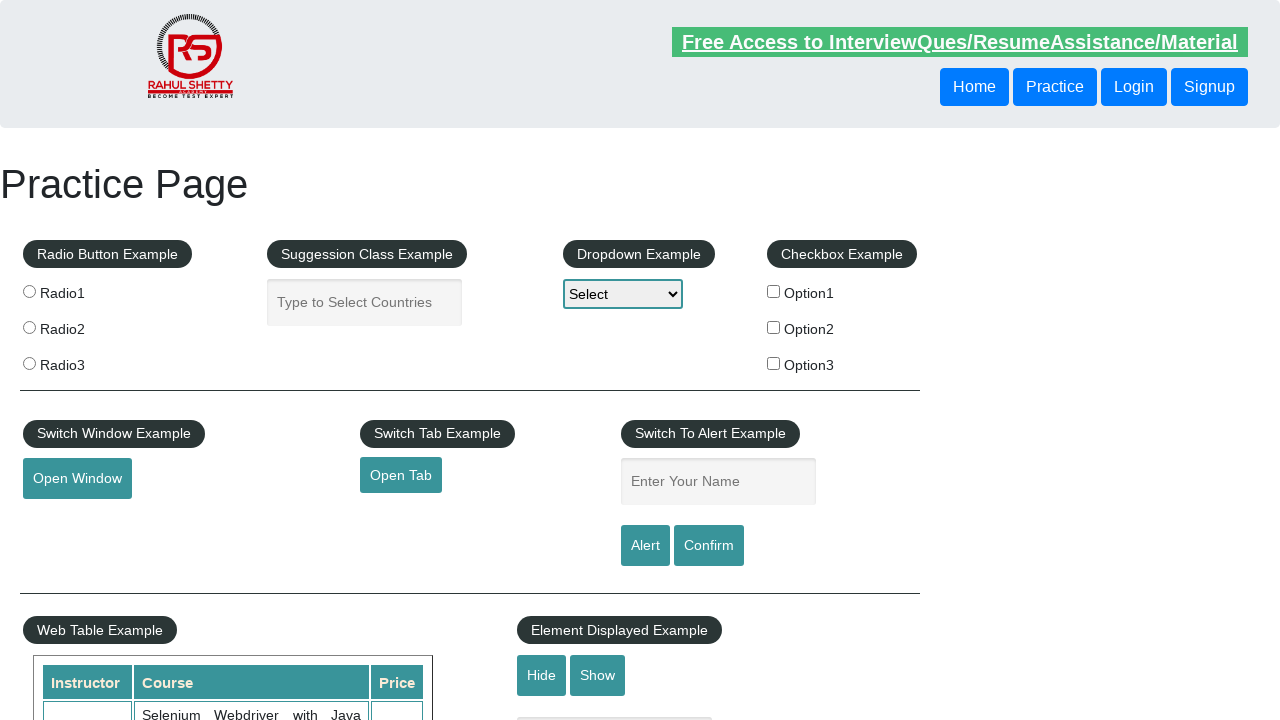

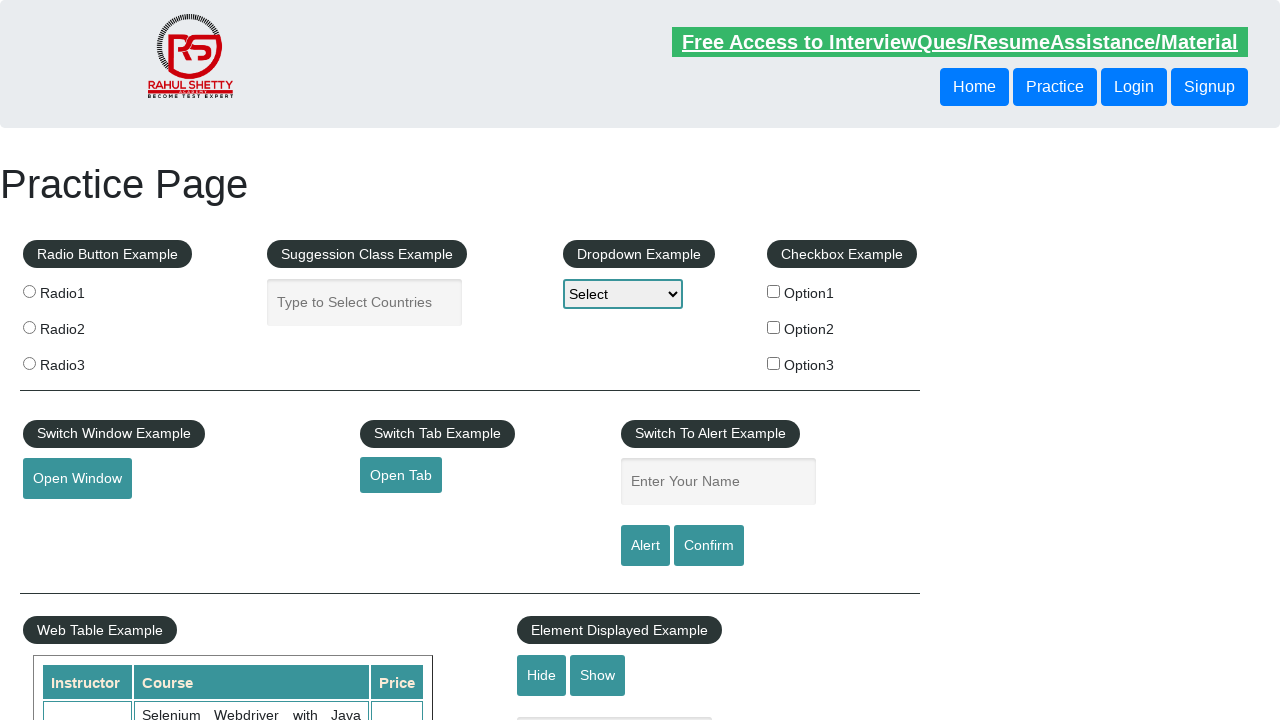